Tests an explicit wait scenario where the script waits for a price to become '100', then clicks a book button, calculates a mathematical answer based on a displayed value, enters the result, and submits the form.

Starting URL: http://suninjuly.github.io/explicit_wait2.html

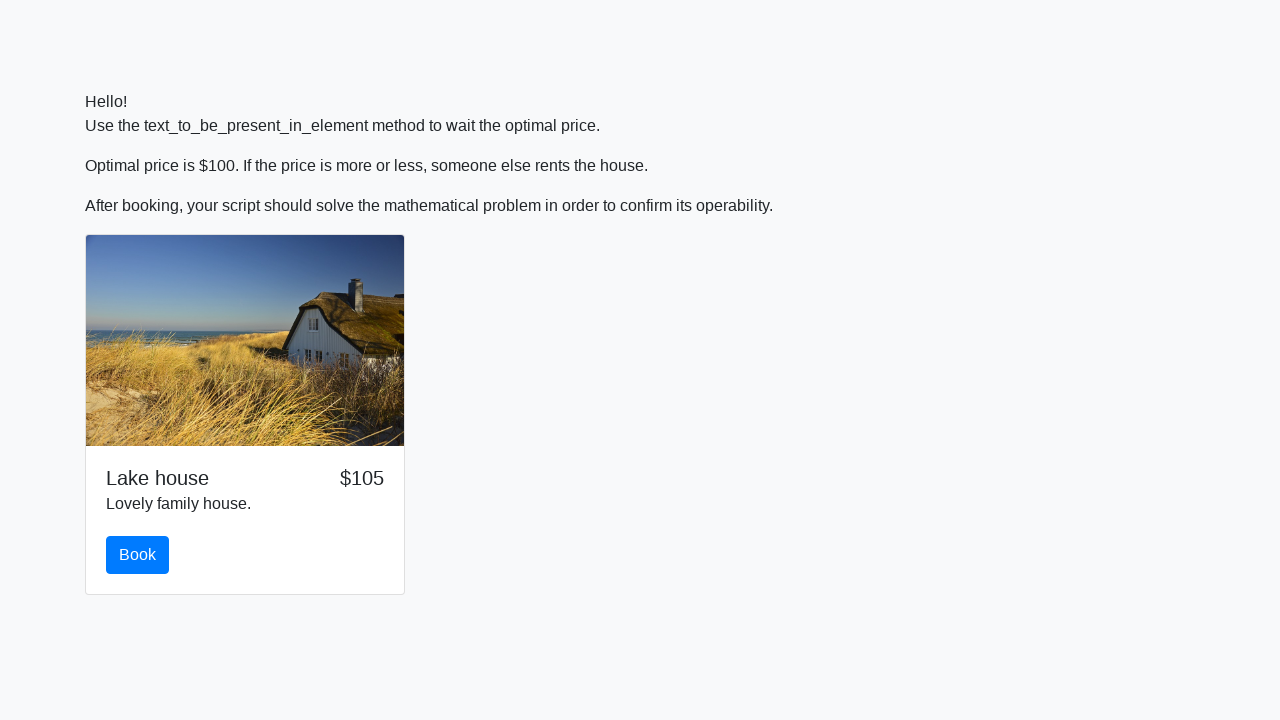

Waited for price element to display '100'
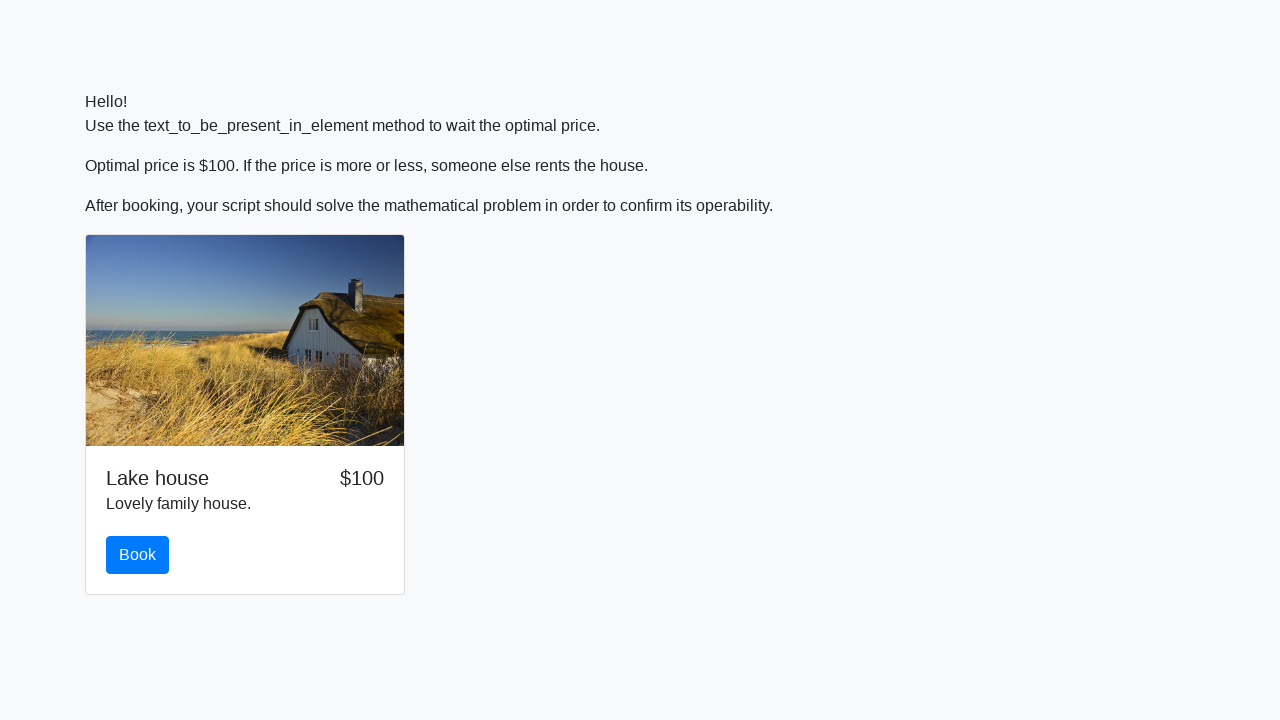

Clicked the book button at (138, 555) on #book
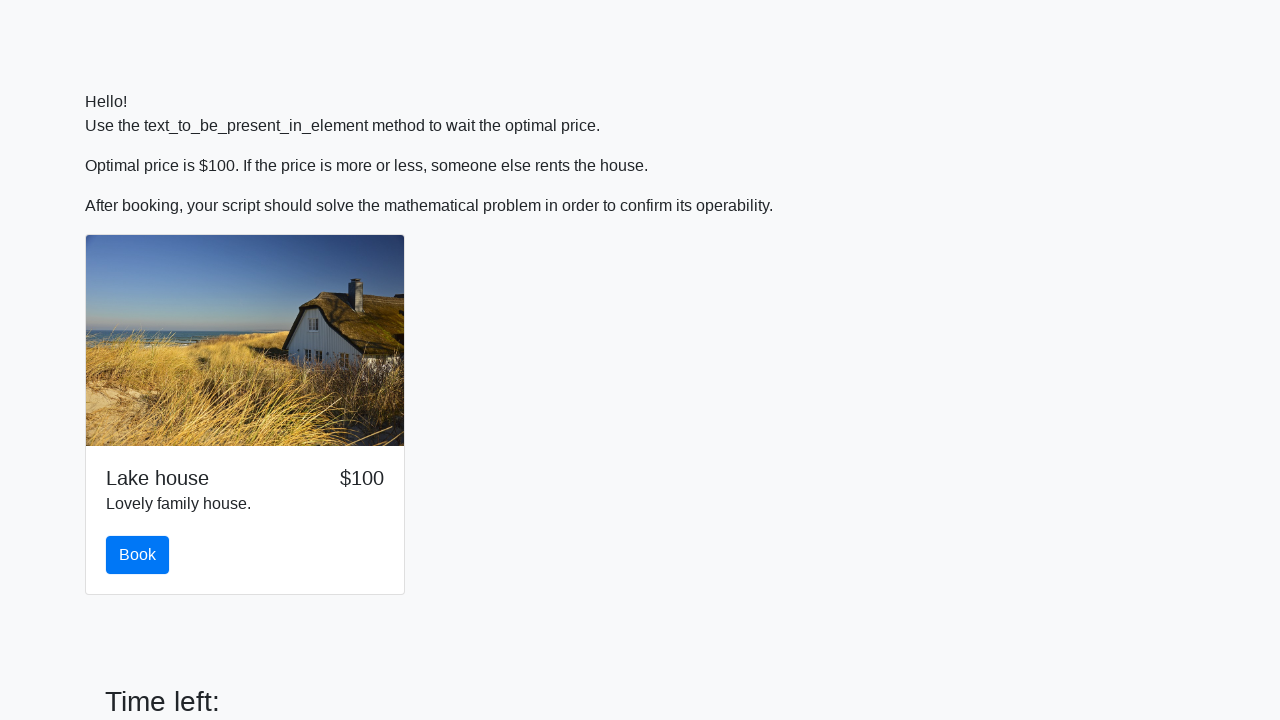

Retrieved input value for calculation: 993
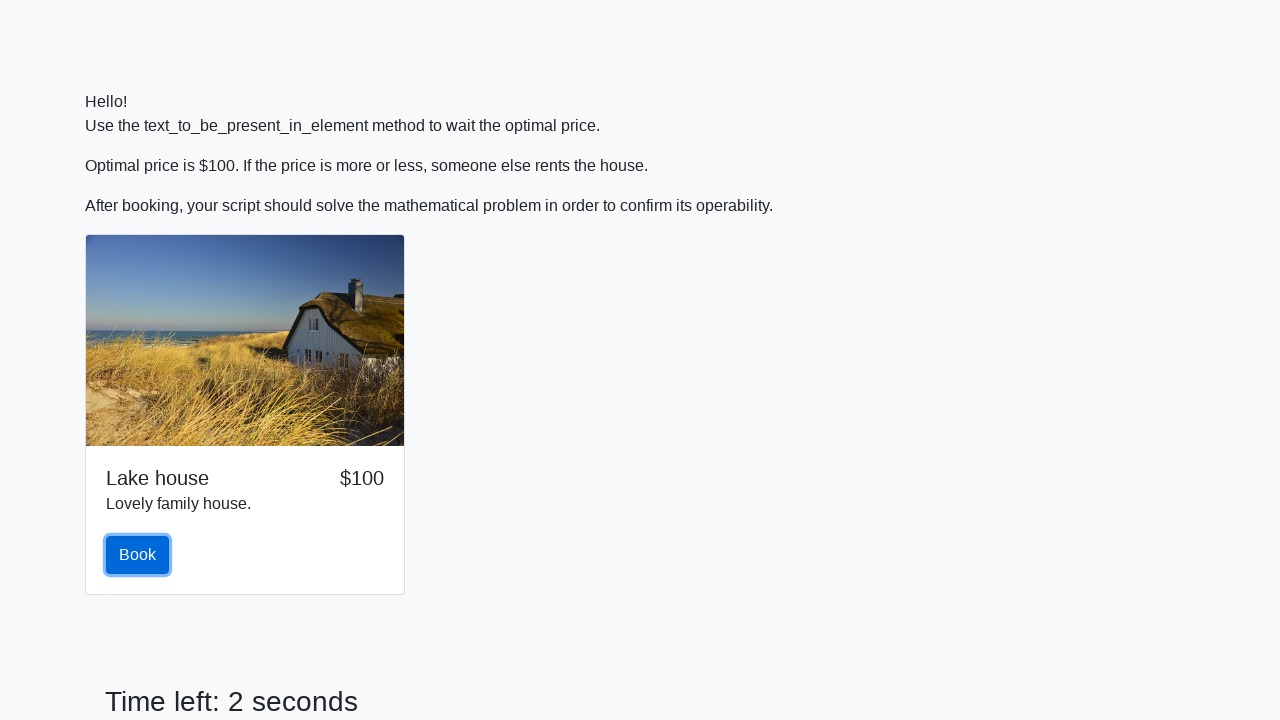

Calculated mathematical result: 1.1141345256192399
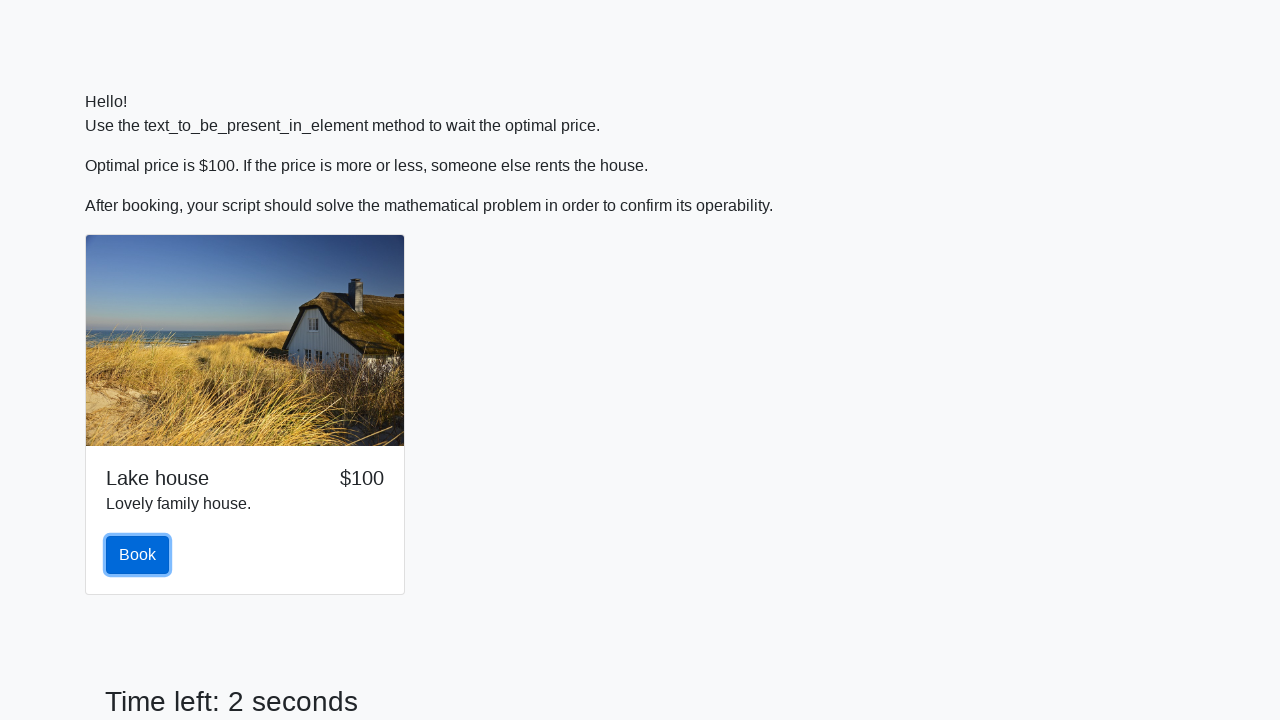

Entered calculated answer '1.1141345256192399' into answer field on #answer
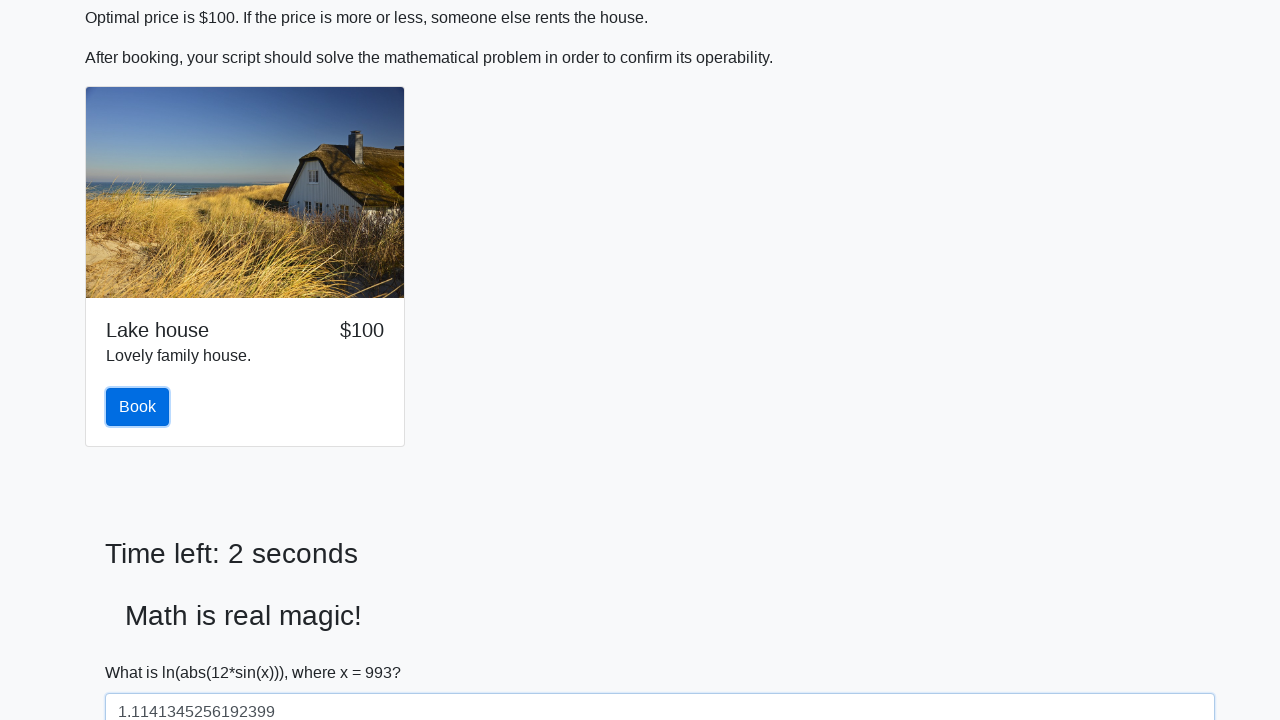

Clicked the solve button to submit the form at (143, 651) on #solve
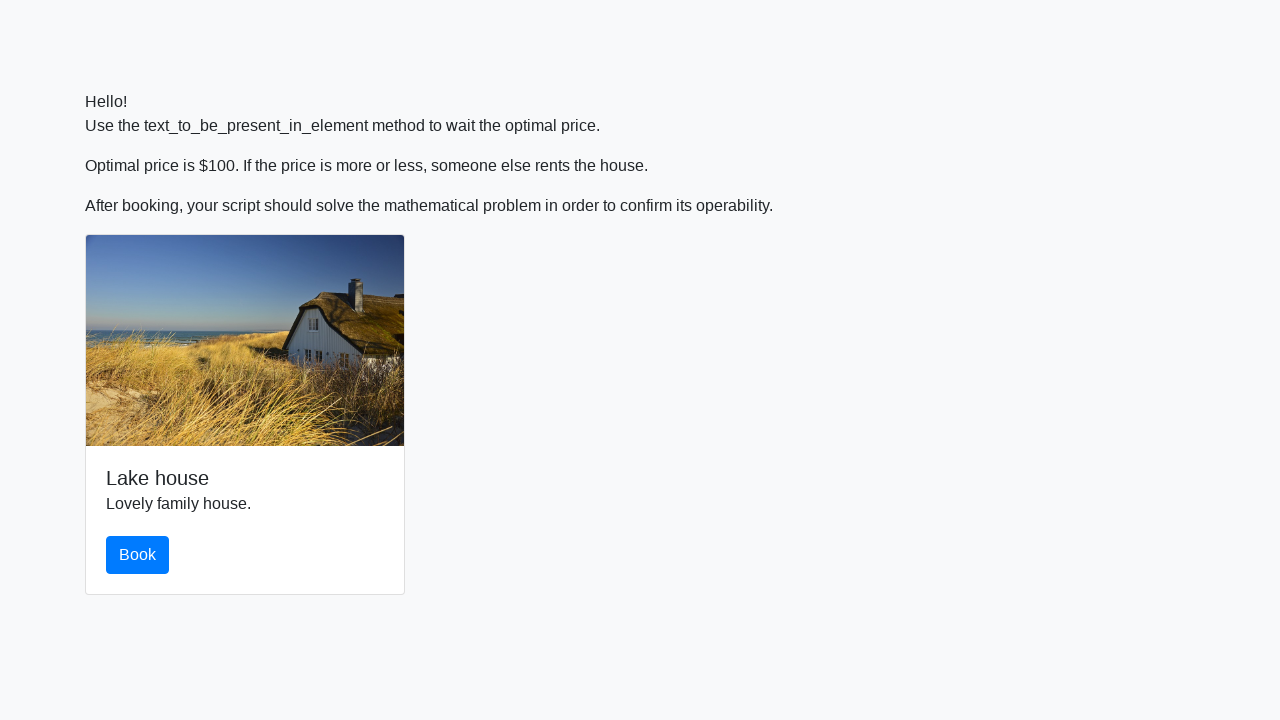

Waited 2 seconds for form submission to complete
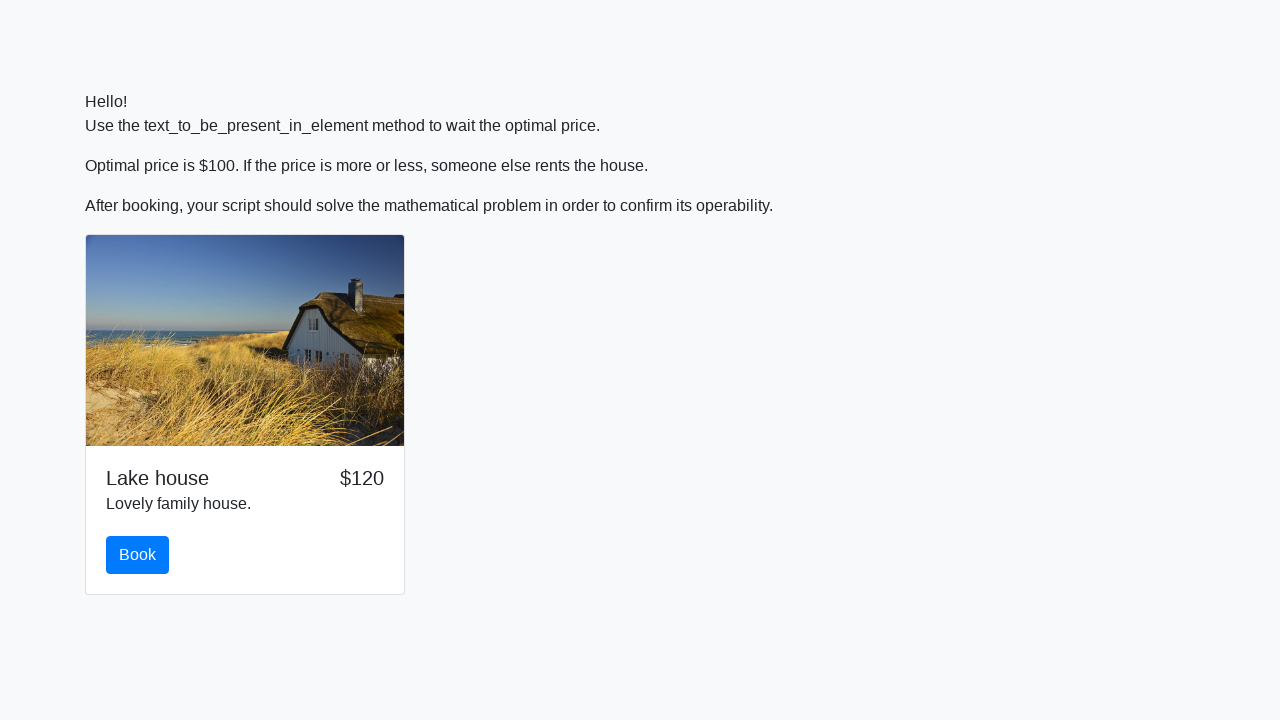

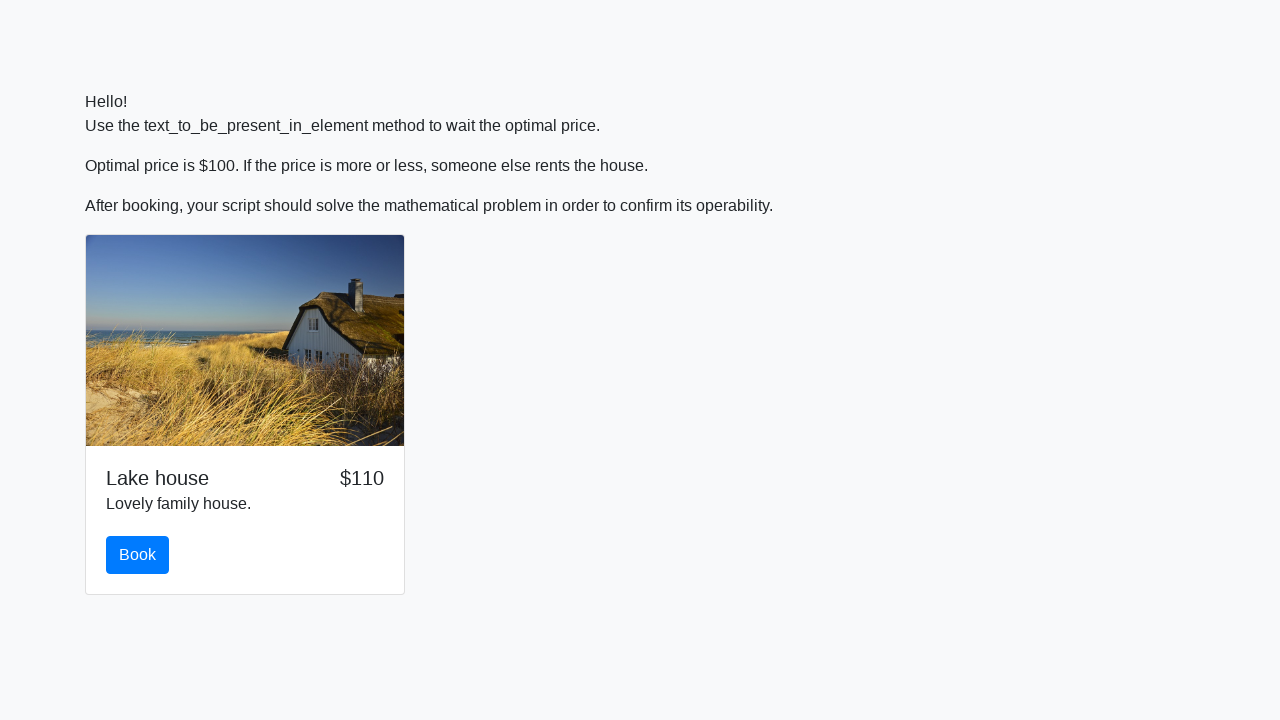